Tests frame handling by clicking buttons inside different frames including nested frames and counting total frames on the page

Starting URL: https://www.leafground.com/frame.xhtml

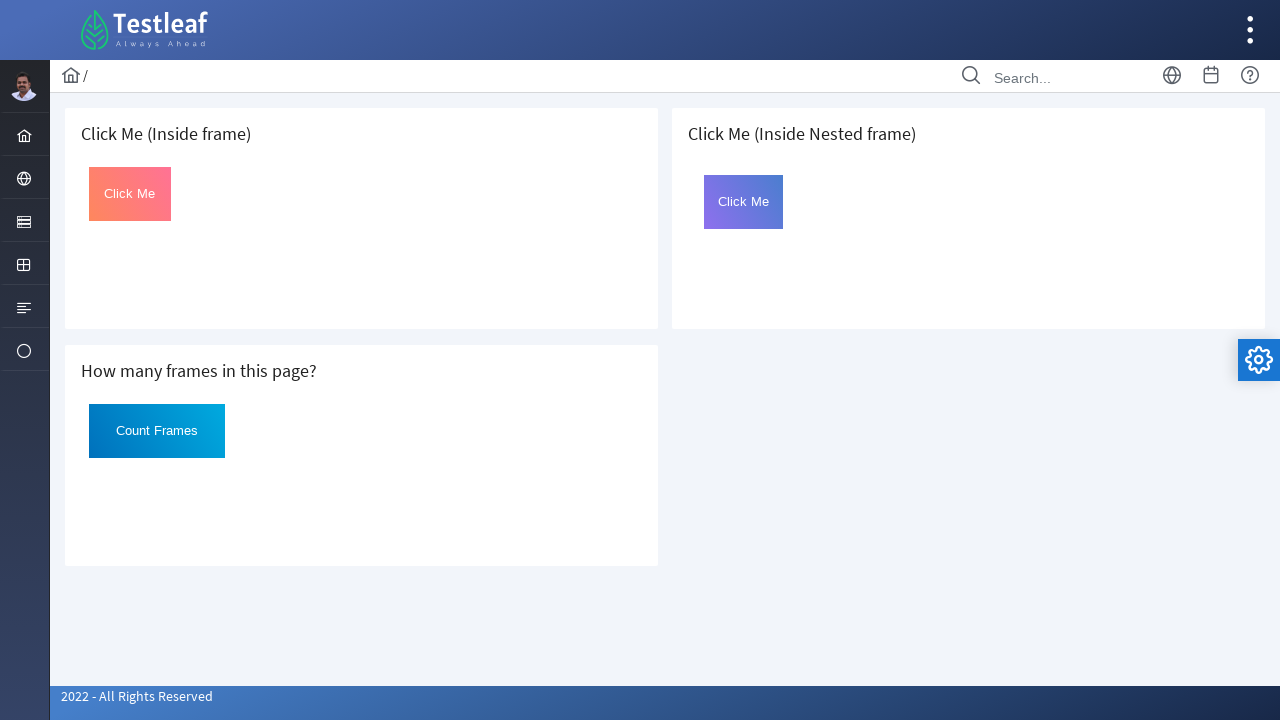

Clicked button in first frame at (130, 194) on iframe >> nth=0 >> internal:control=enter-frame >> #Click
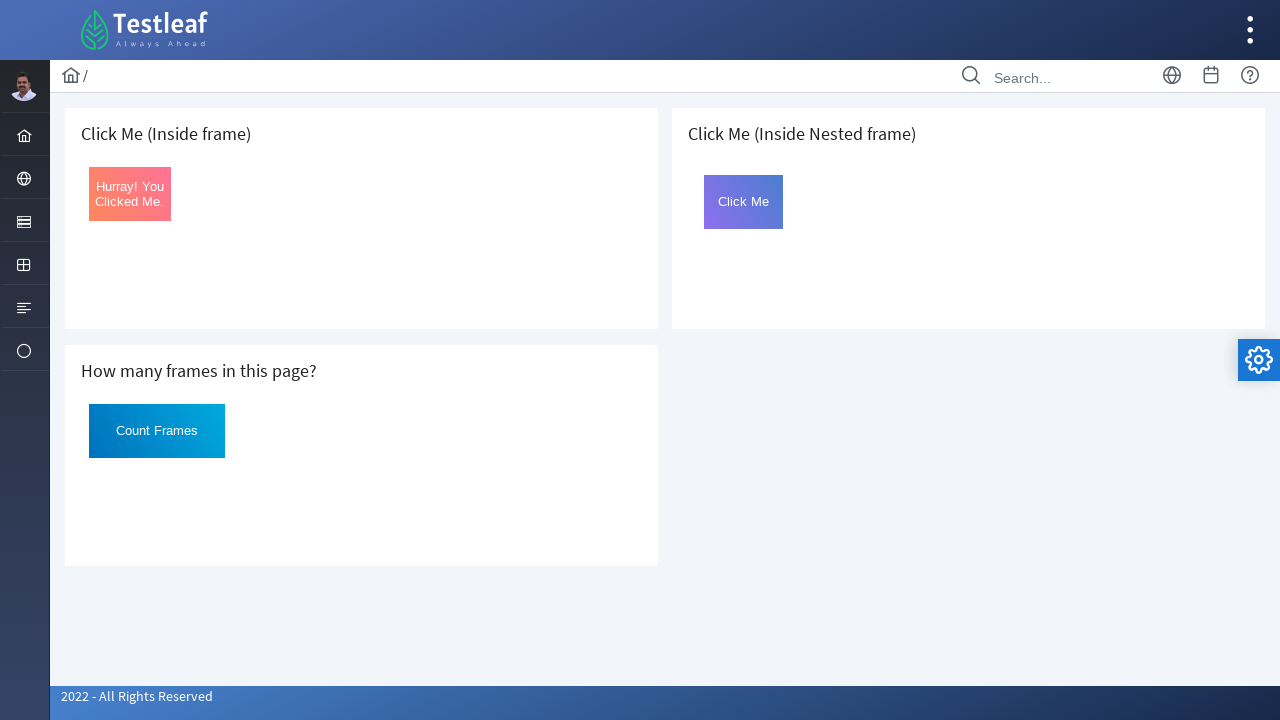

Retrieved text from button in first frame: Hurray! You Clicked Me.
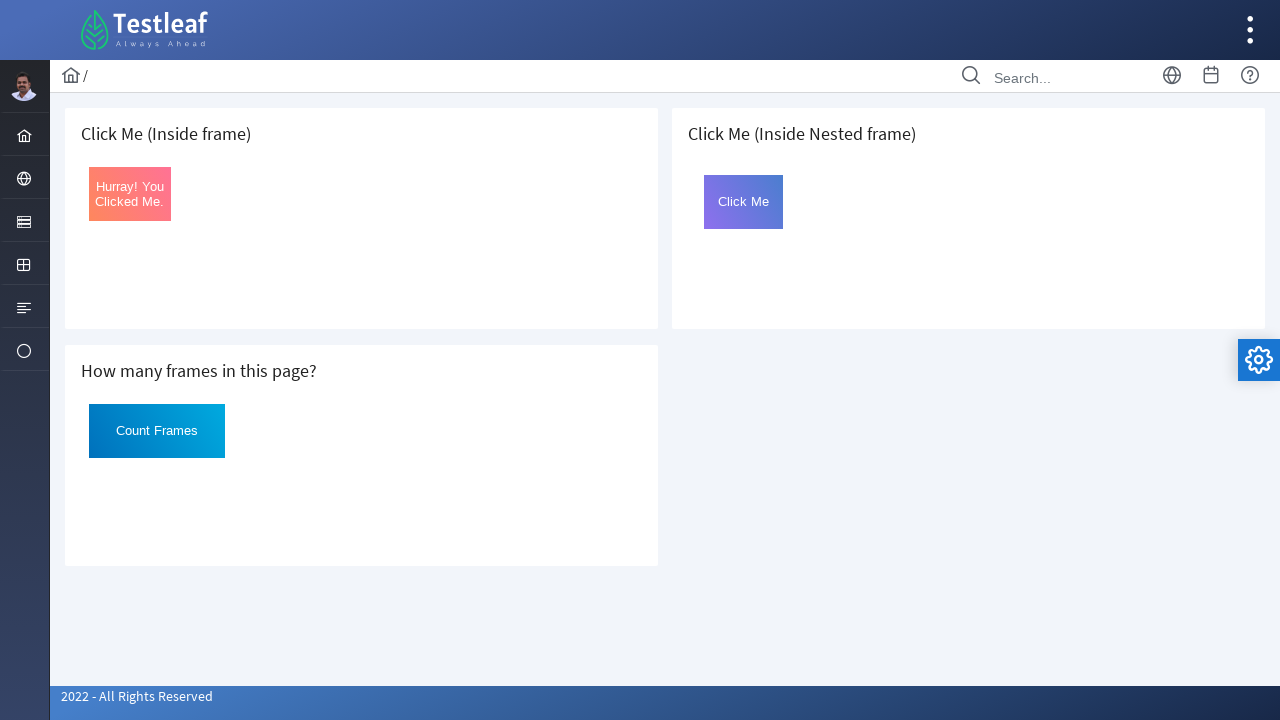

Counted total frames on page: 3
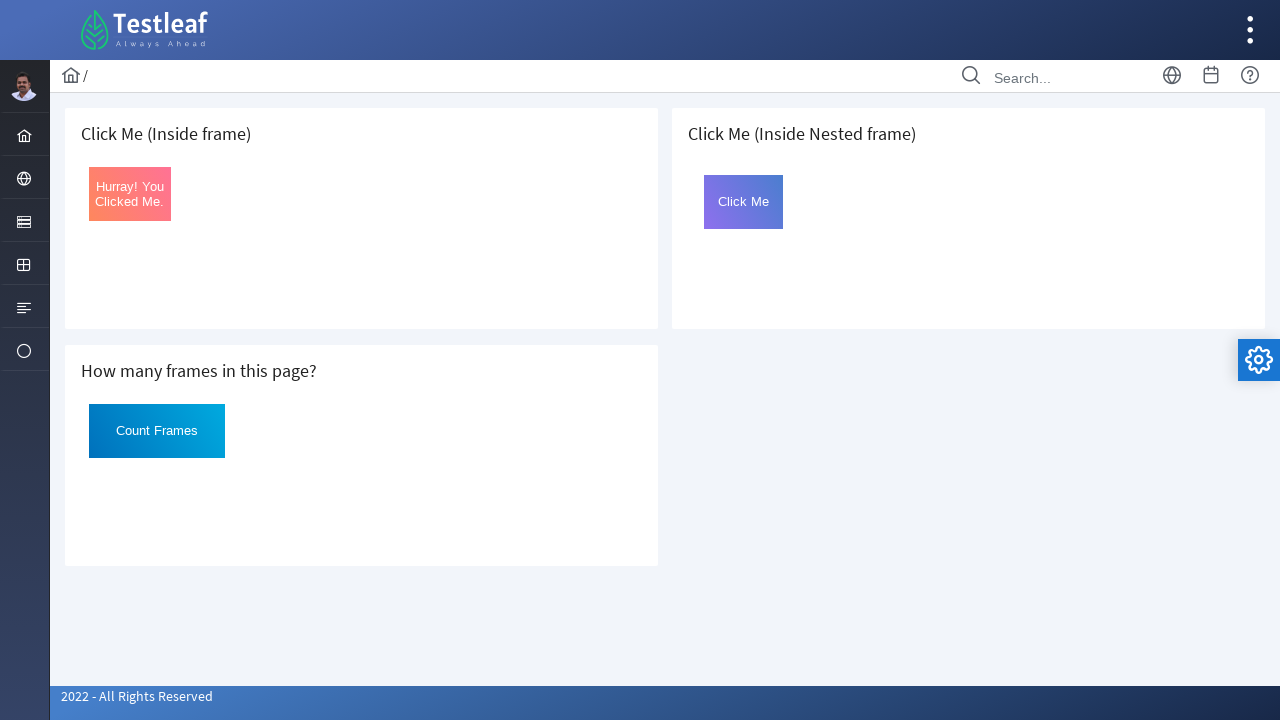

Located third frame (nested frame container)
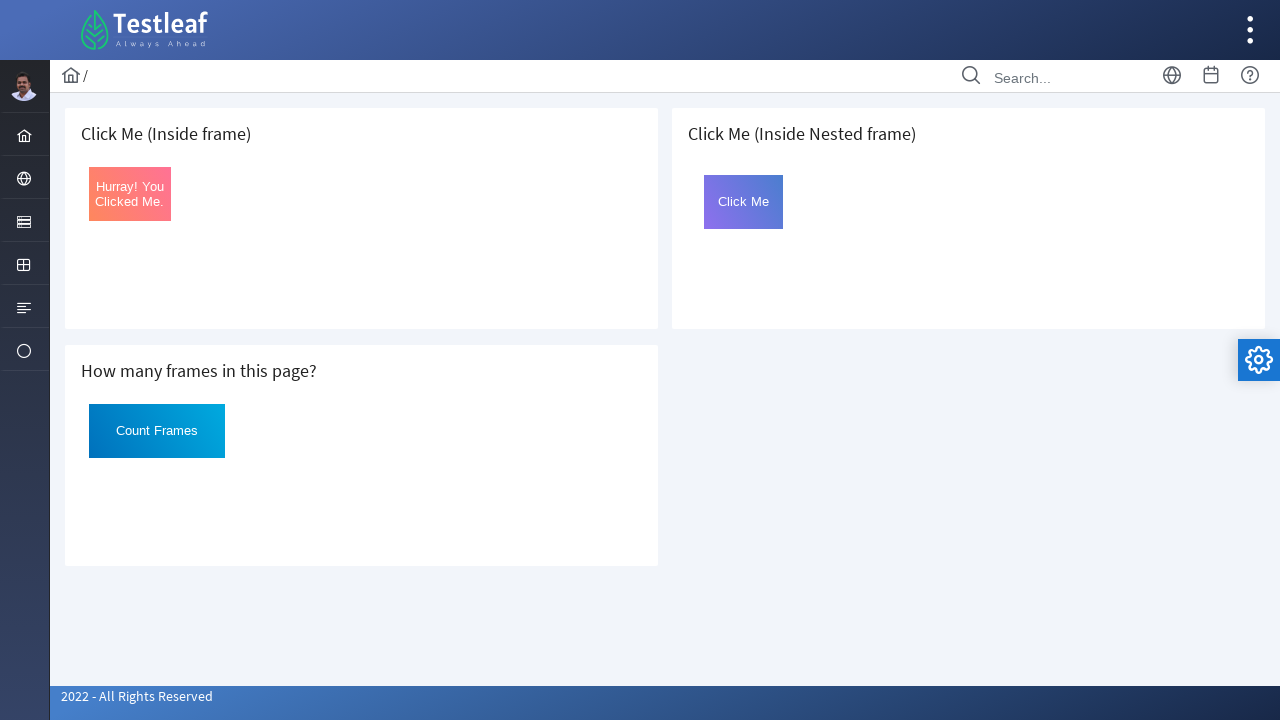

Located nested inner frame within third frame
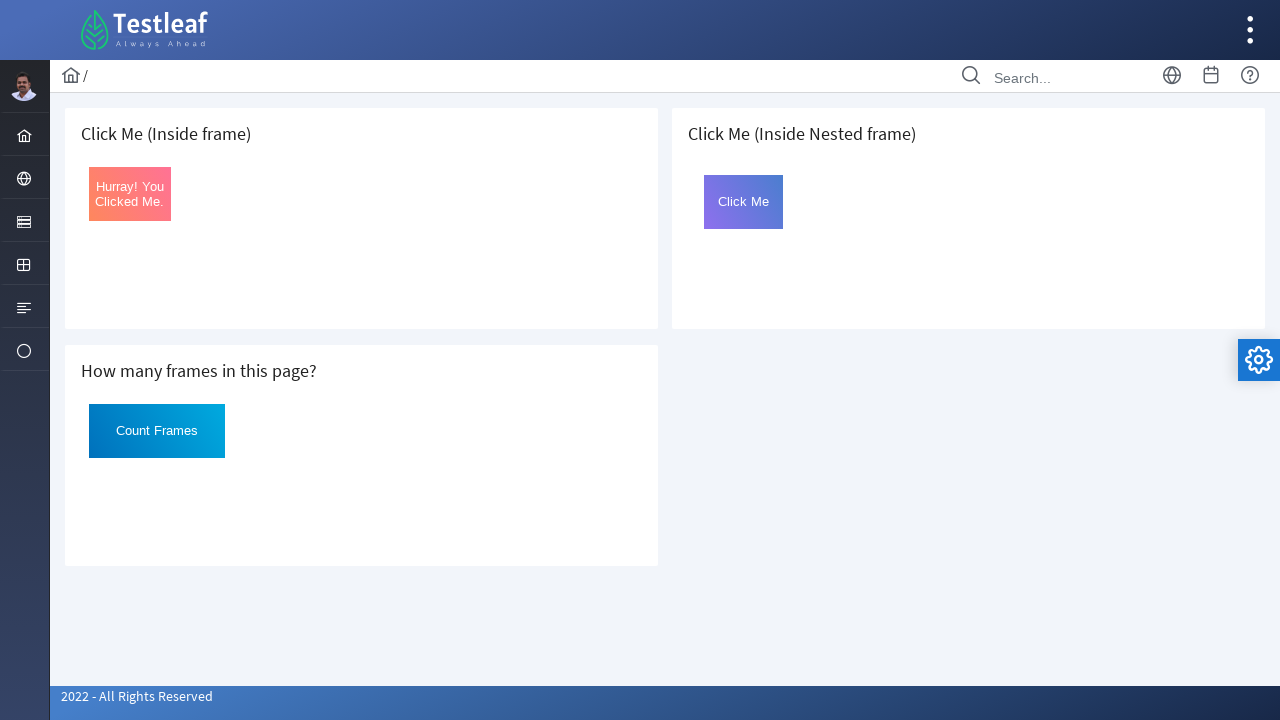

Clicked button in nested frame at (744, 202) on iframe >> nth=2 >> internal:control=enter-frame >> iframe[name='frame2'] >> inte
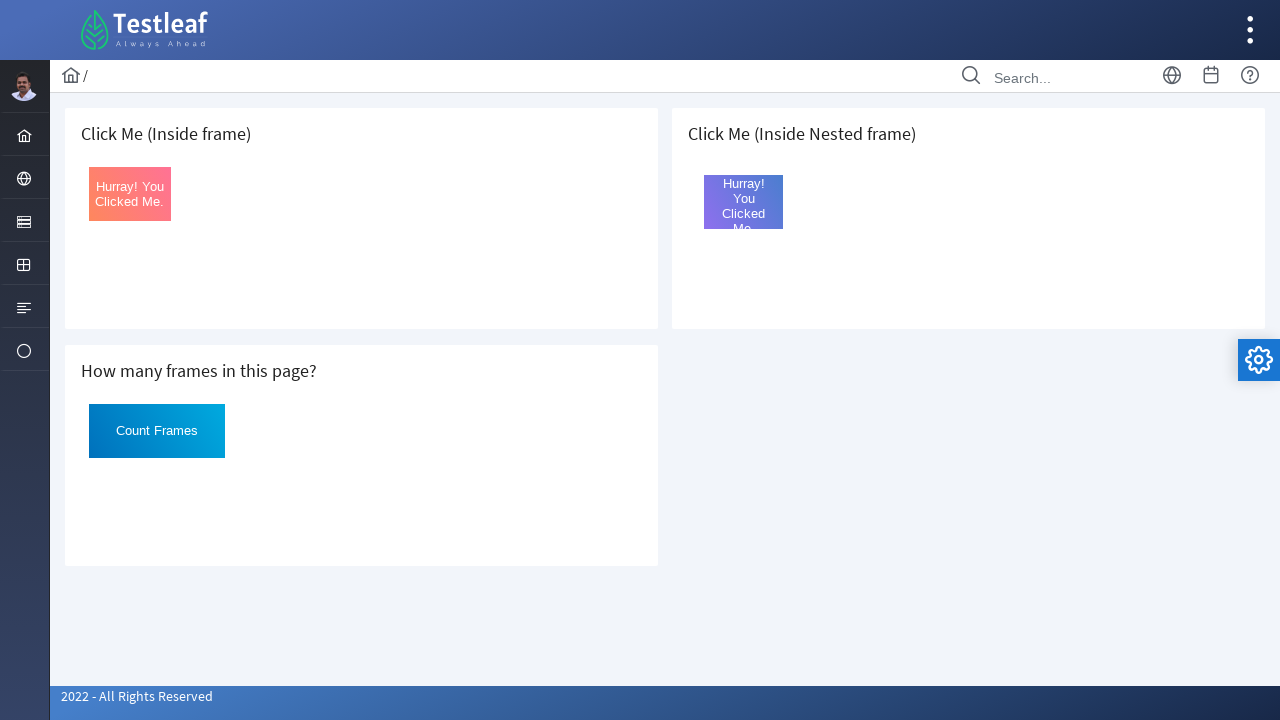

Retrieved text from button in nested frame: Hurray! You Clicked Me.
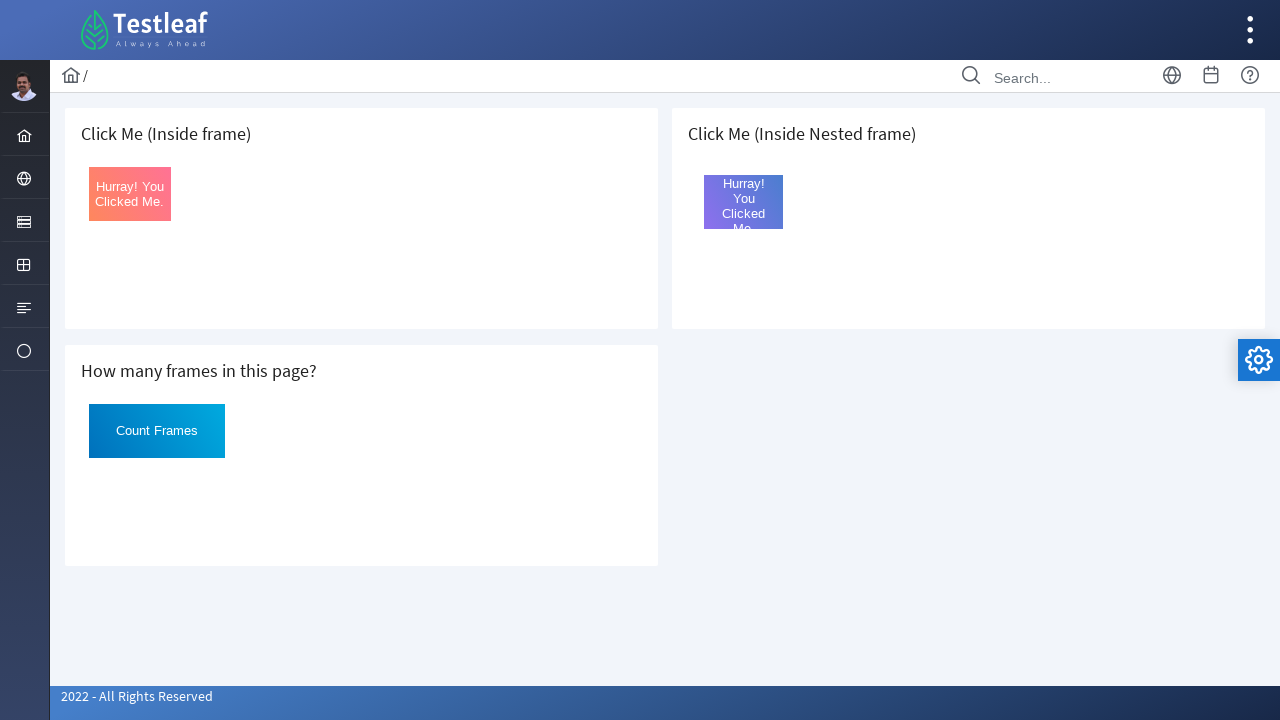

Retrieved page title: Frame
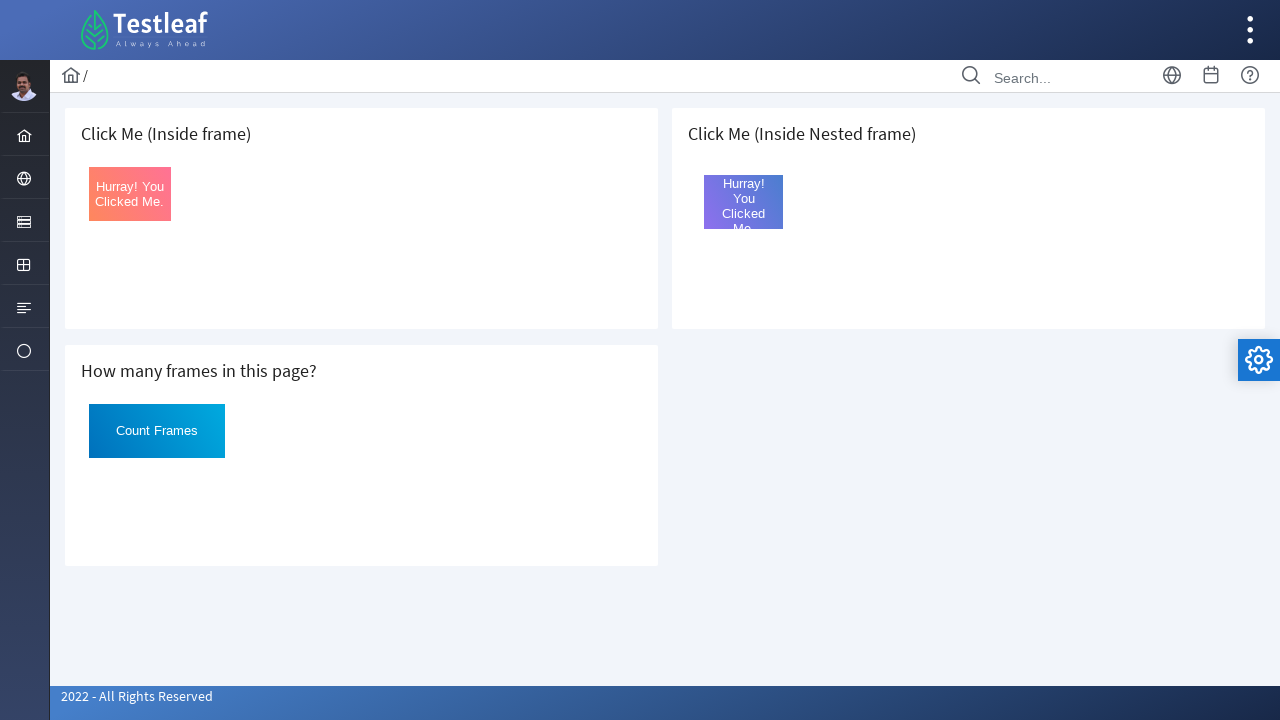

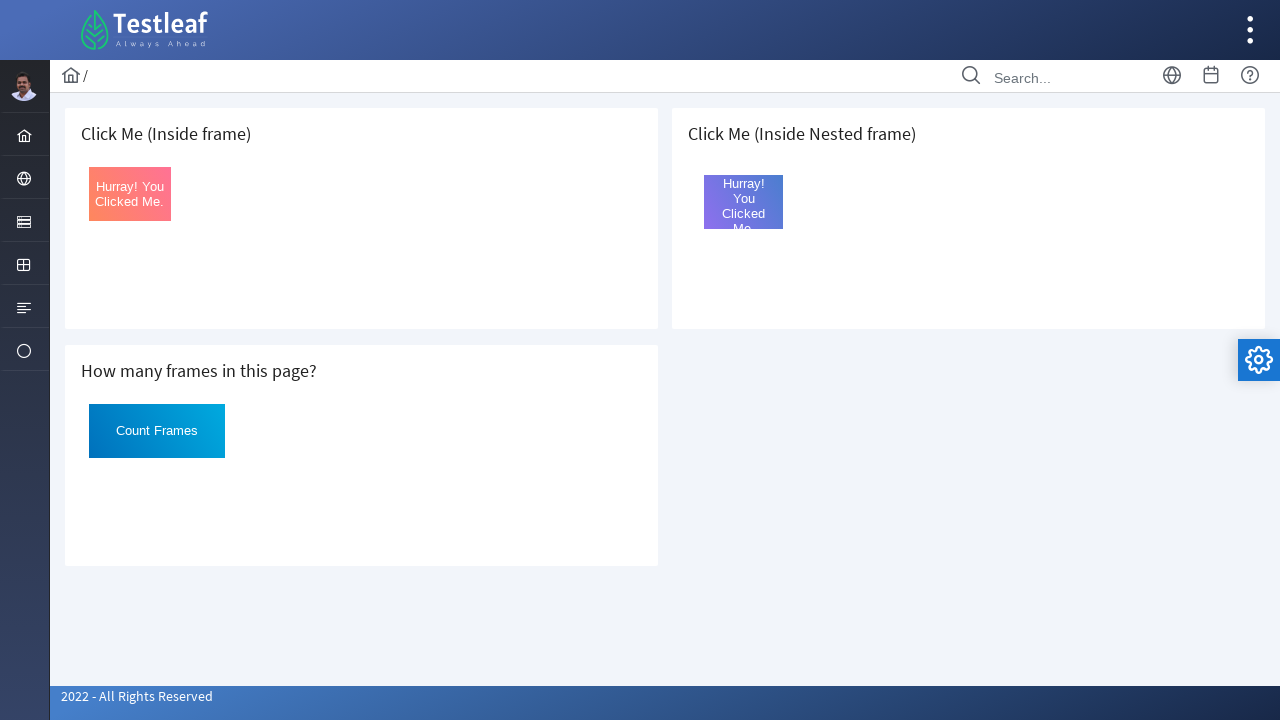